Tests checkbox functionality by finding checkboxes on the page, checking their states, and clicking on one checkbox to verify state changes

Starting URL: http://qaclickacademy.com/practice.php

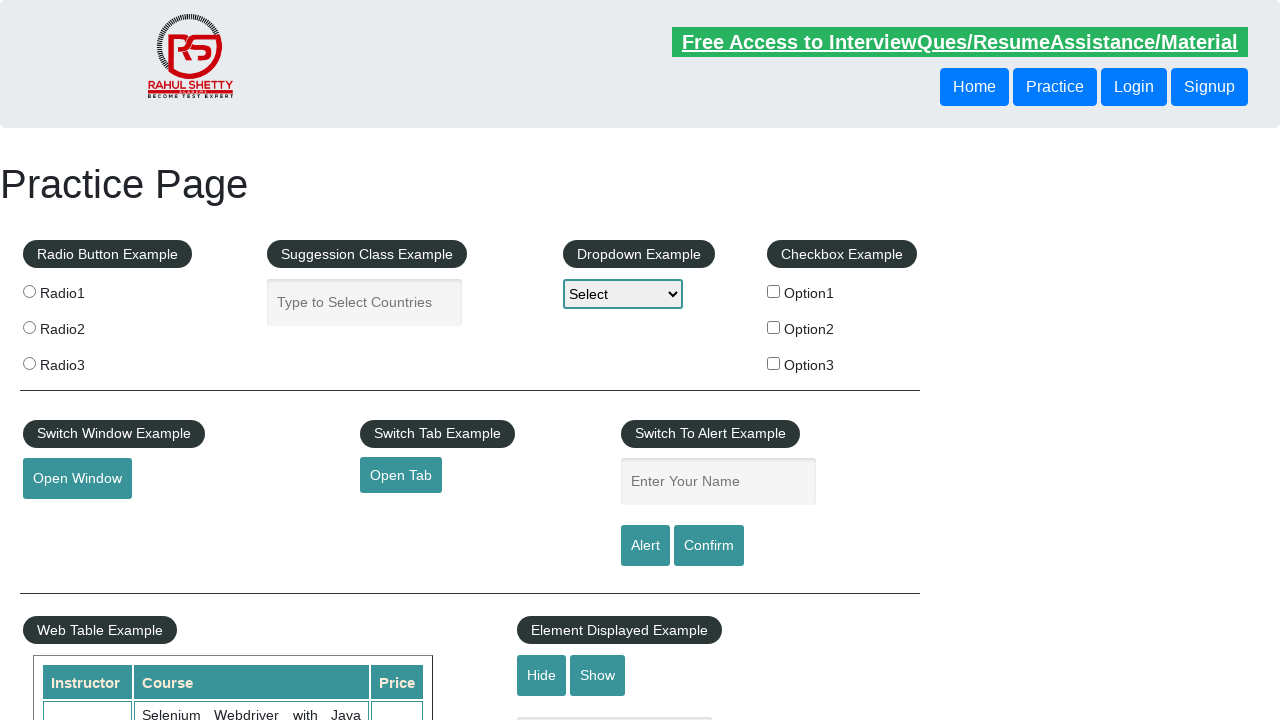

Located all checkboxes with name starting with 'checkBoxOption'
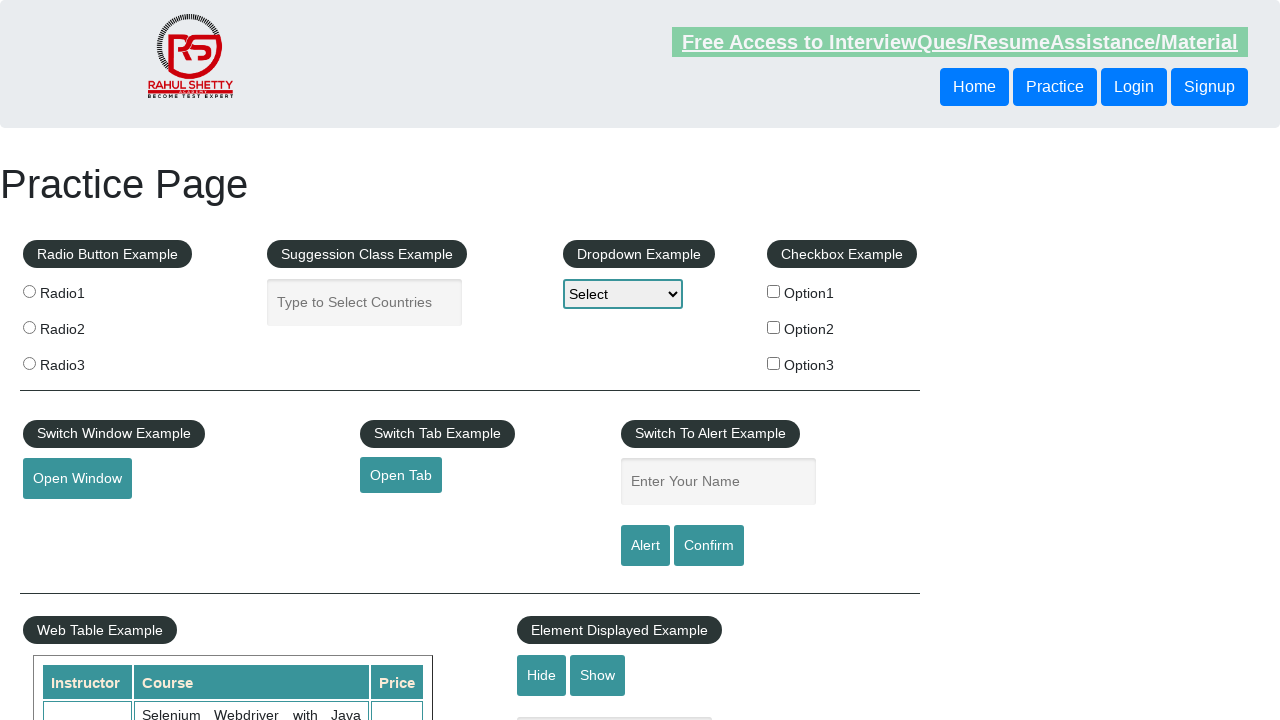

Found 3 checkboxes on the page
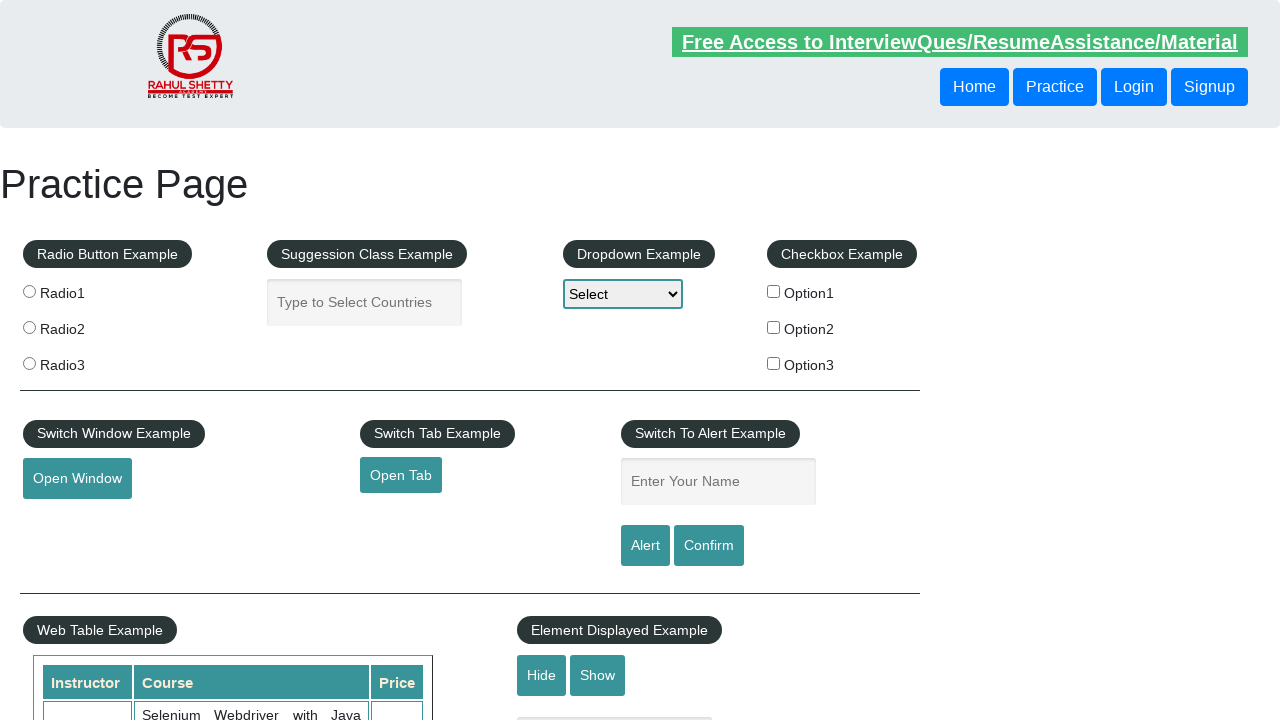

Retrieved checkbox name: checkBoxOption1
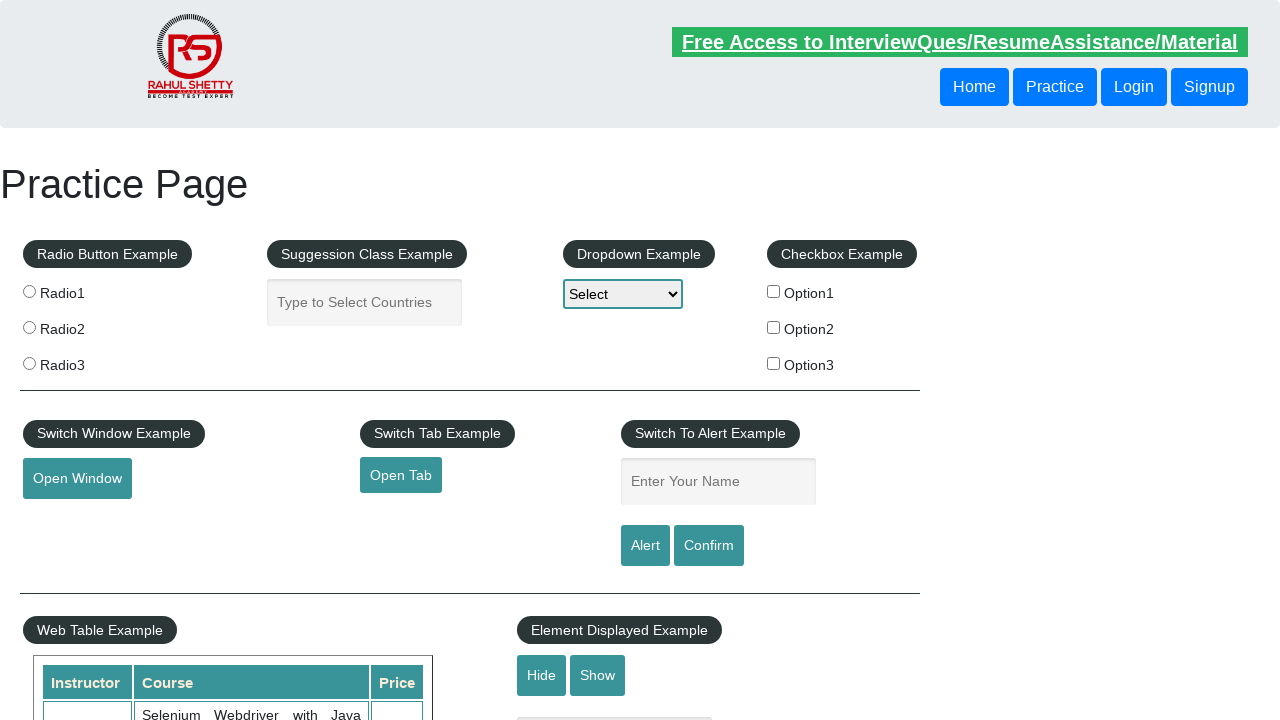

Retrieved checkbox name: checkBoxOption2
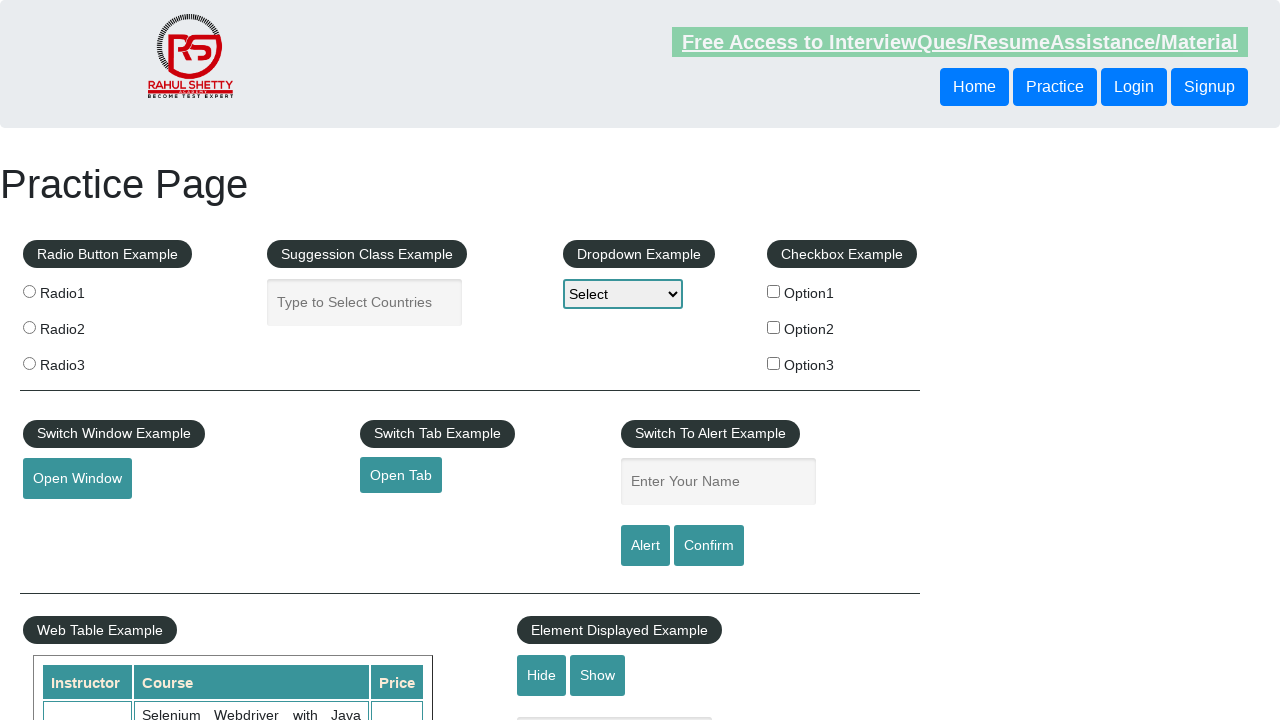

Retrieved checkbox name: checkBoxOption3
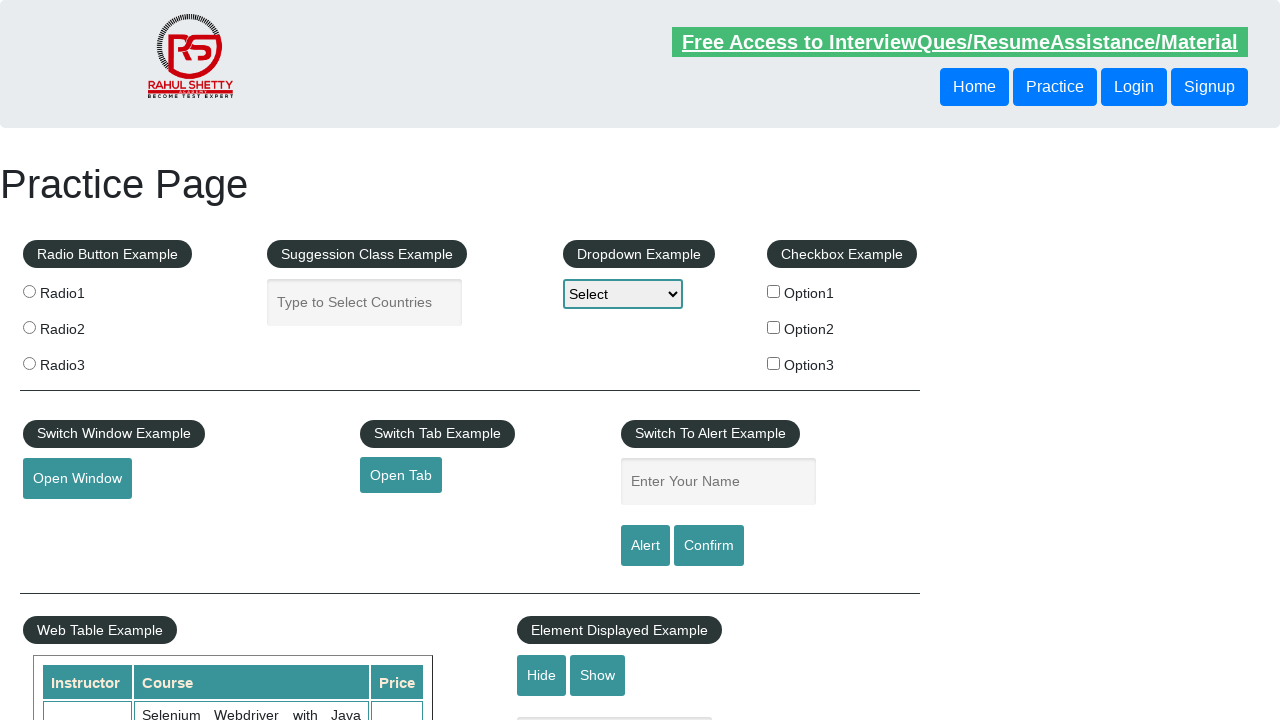

Located checkbox 1 (checkBoxOption1)
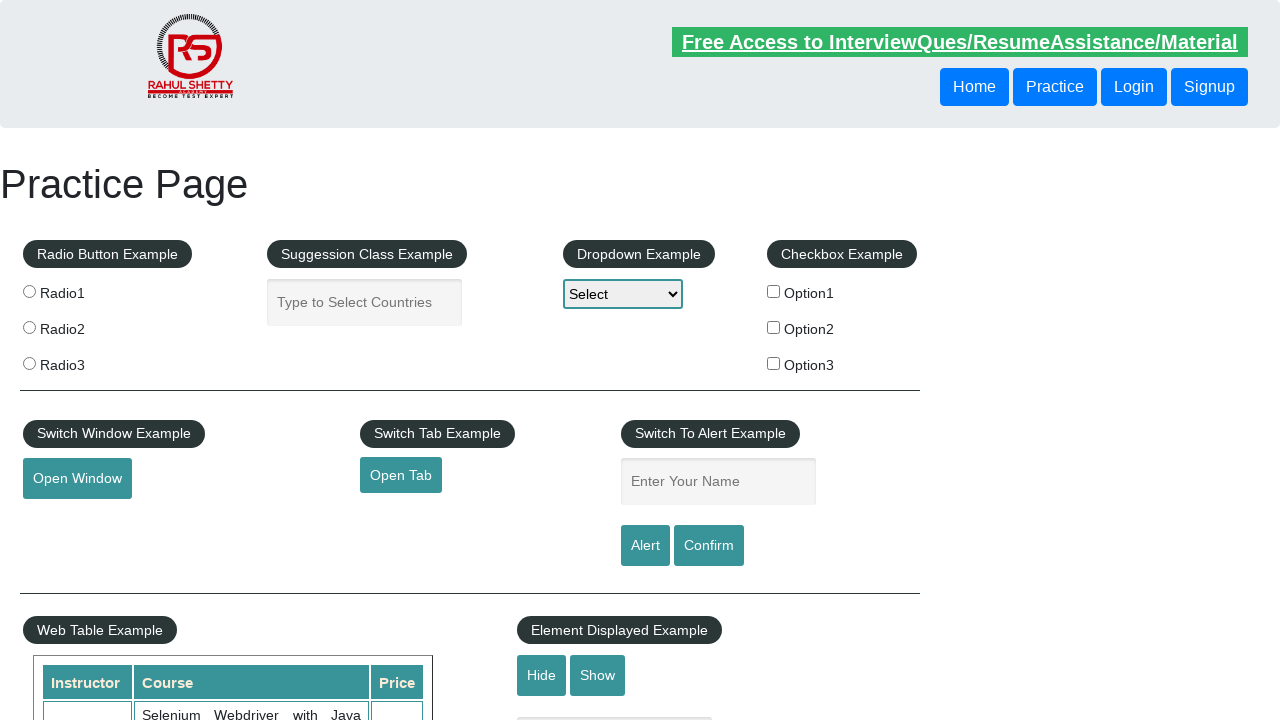

Located checkbox 2 (checkBoxOption2)
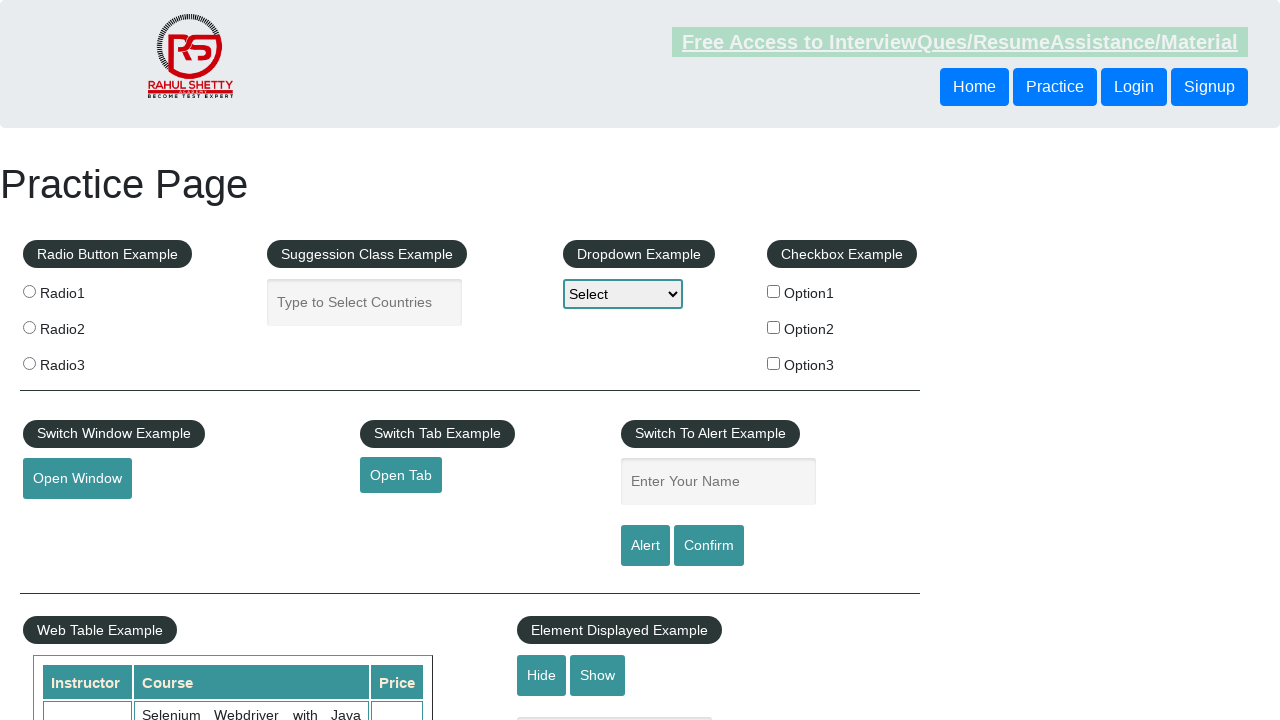

Located checkbox 3 (checkBoxOption3)
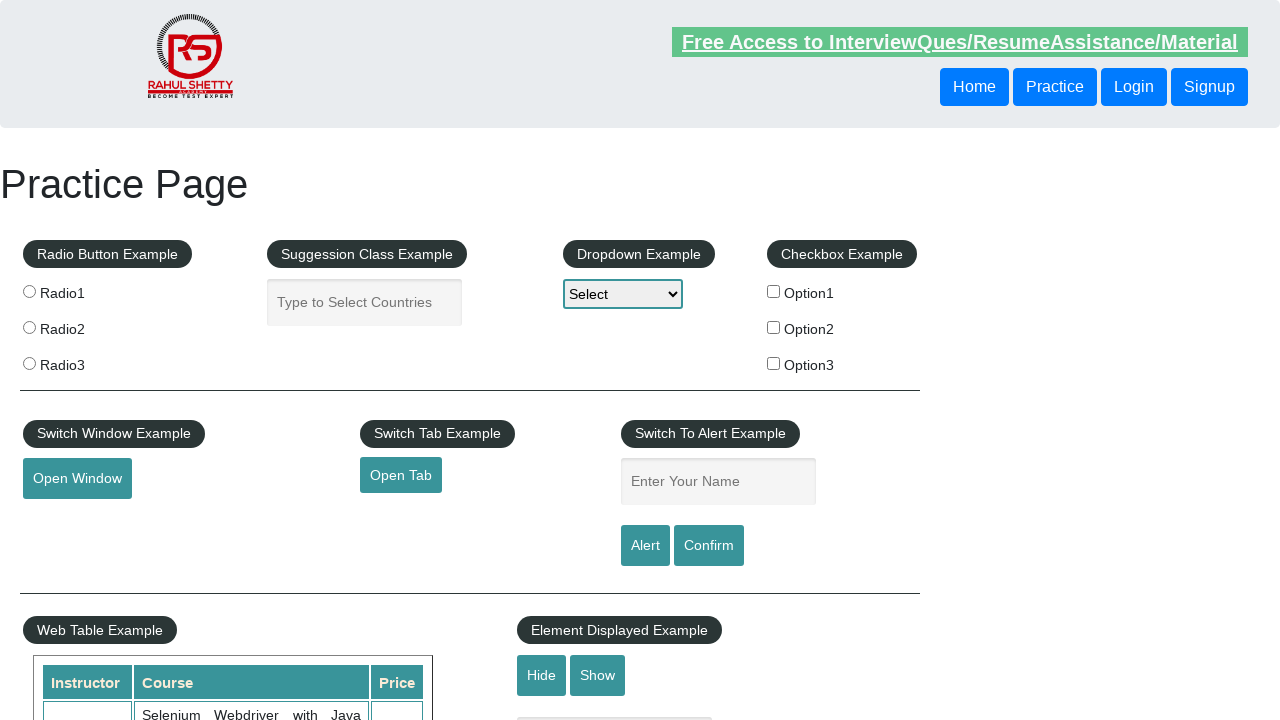

Checked if checkbox 1 is visible: True
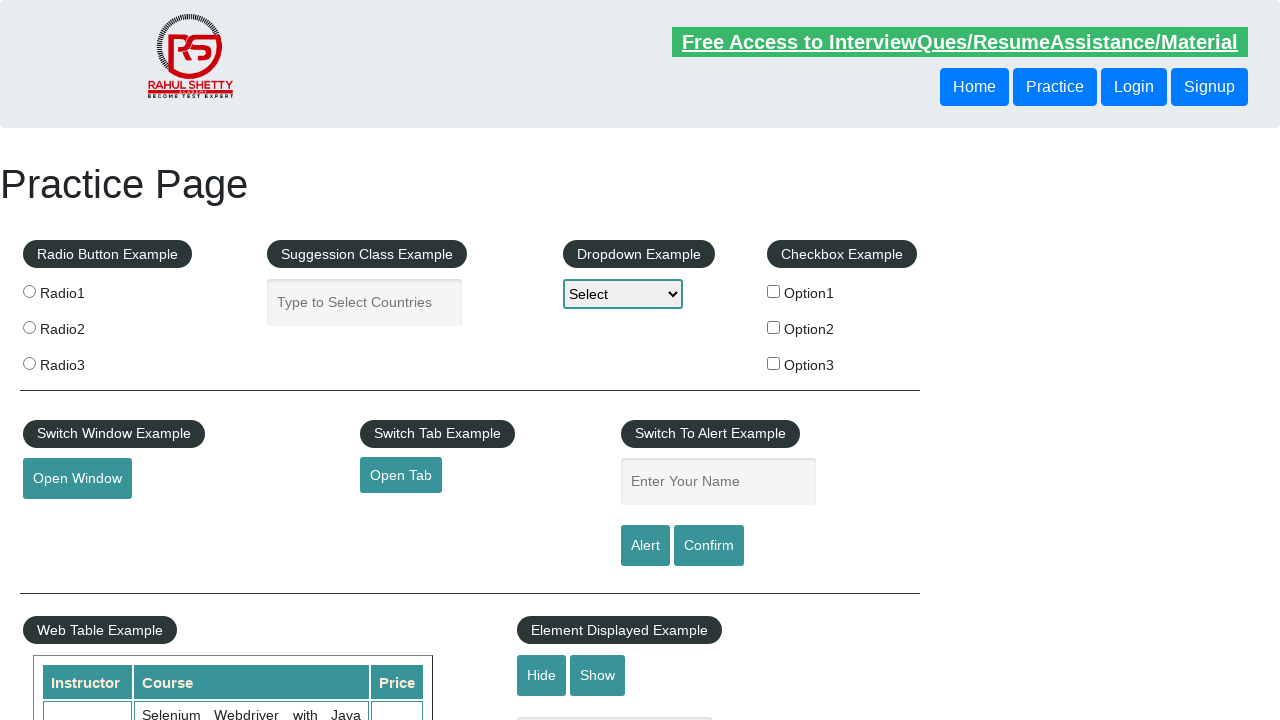

Checked if checkbox 2 is checked: False
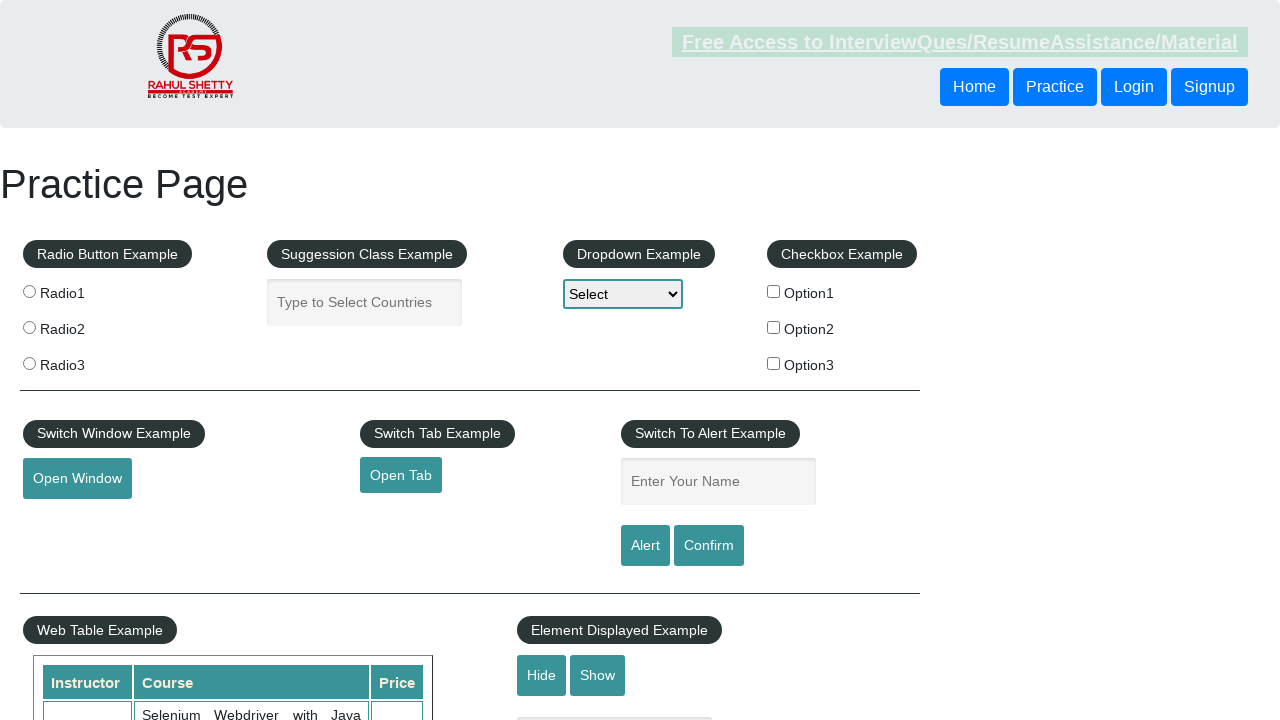

Checked if checkbox 3 is enabled: True
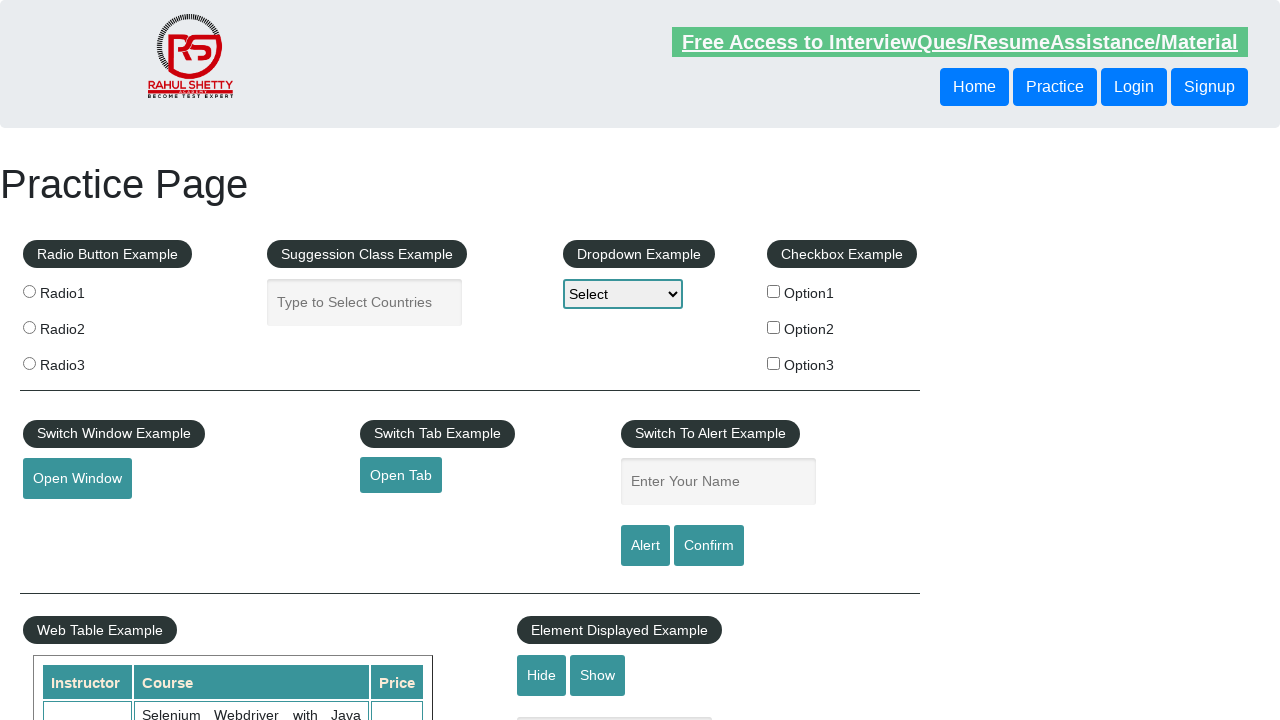

Clicked checkbox 1 to change its state at (774, 291) on input[name='checkBoxOption1']
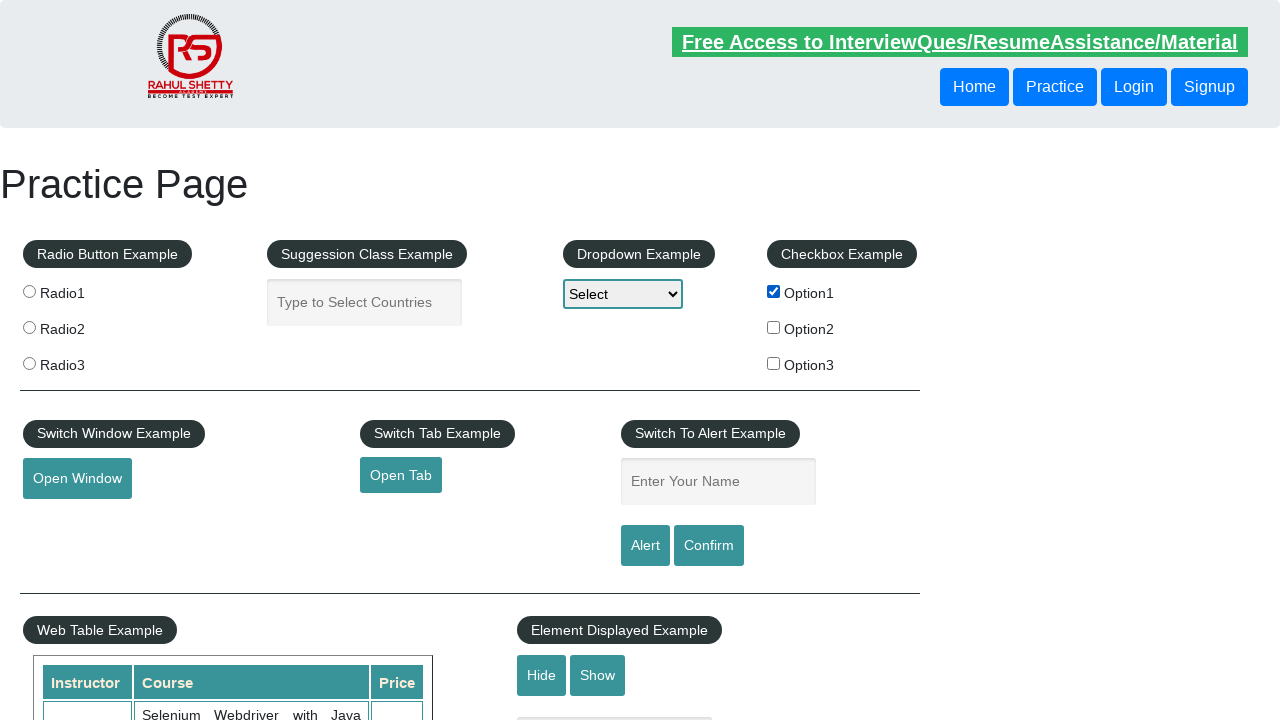

Verified checkbox 1 is visible after click: True
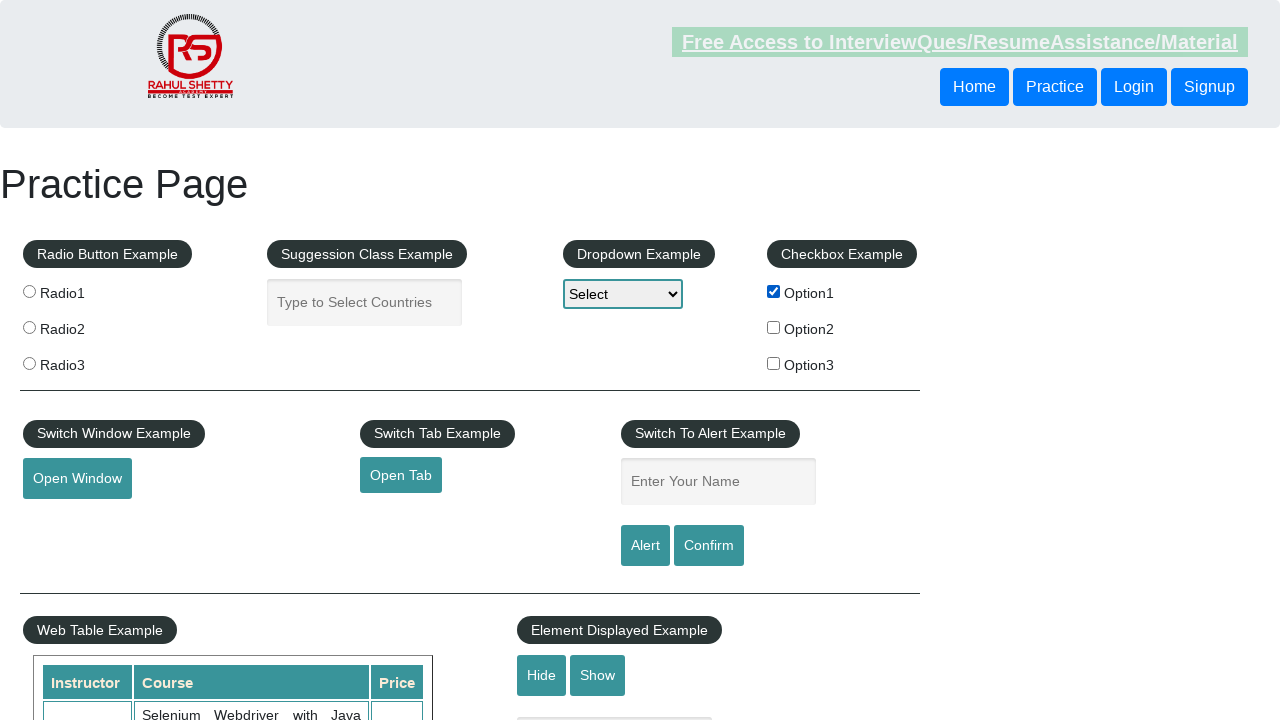

Verified checkbox 2 checked state after click: False
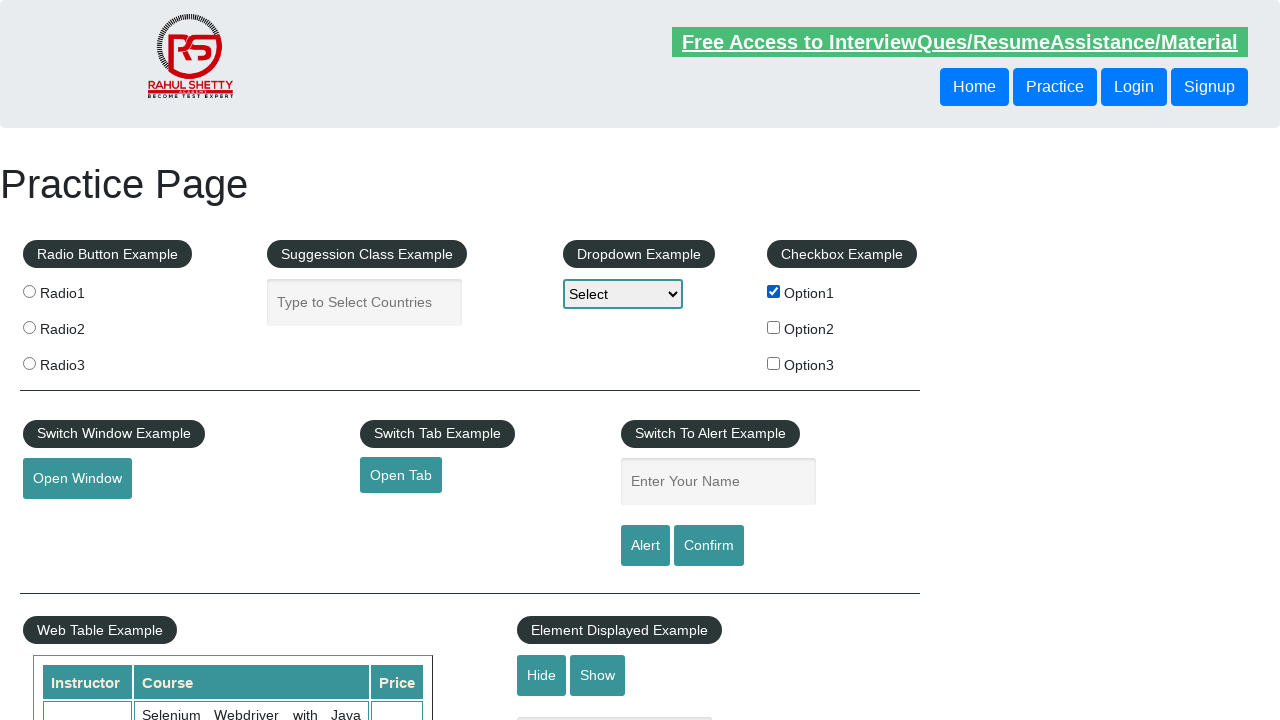

Verified checkbox 3 is enabled after click: True
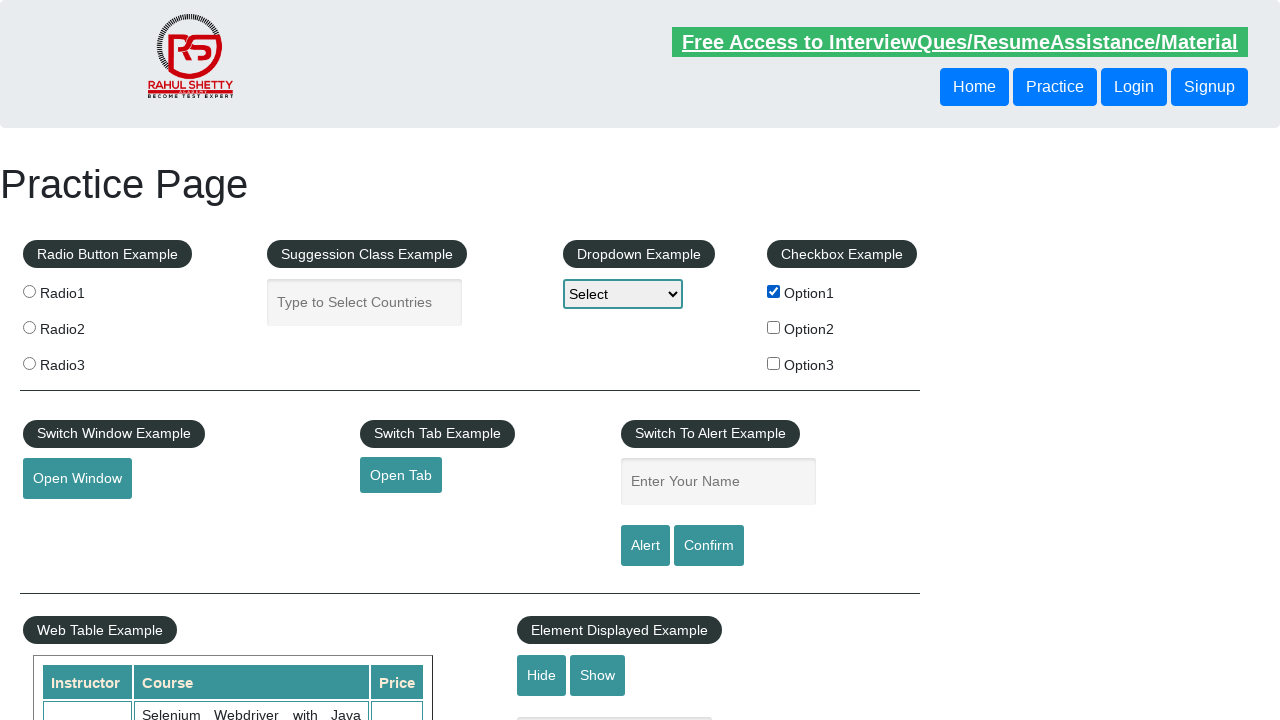

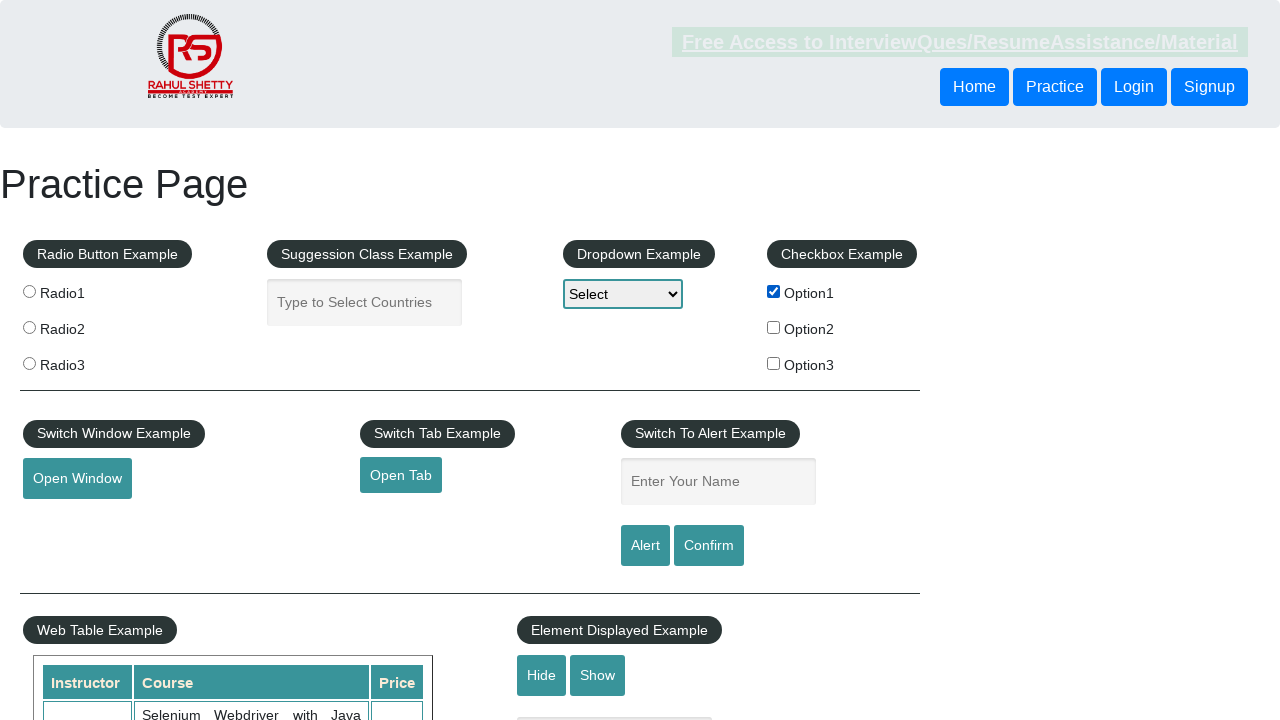